Tests navigation to Management page by hovering over Company menu and clicking on Management submenu

Starting URL: http://rovsing.dk/

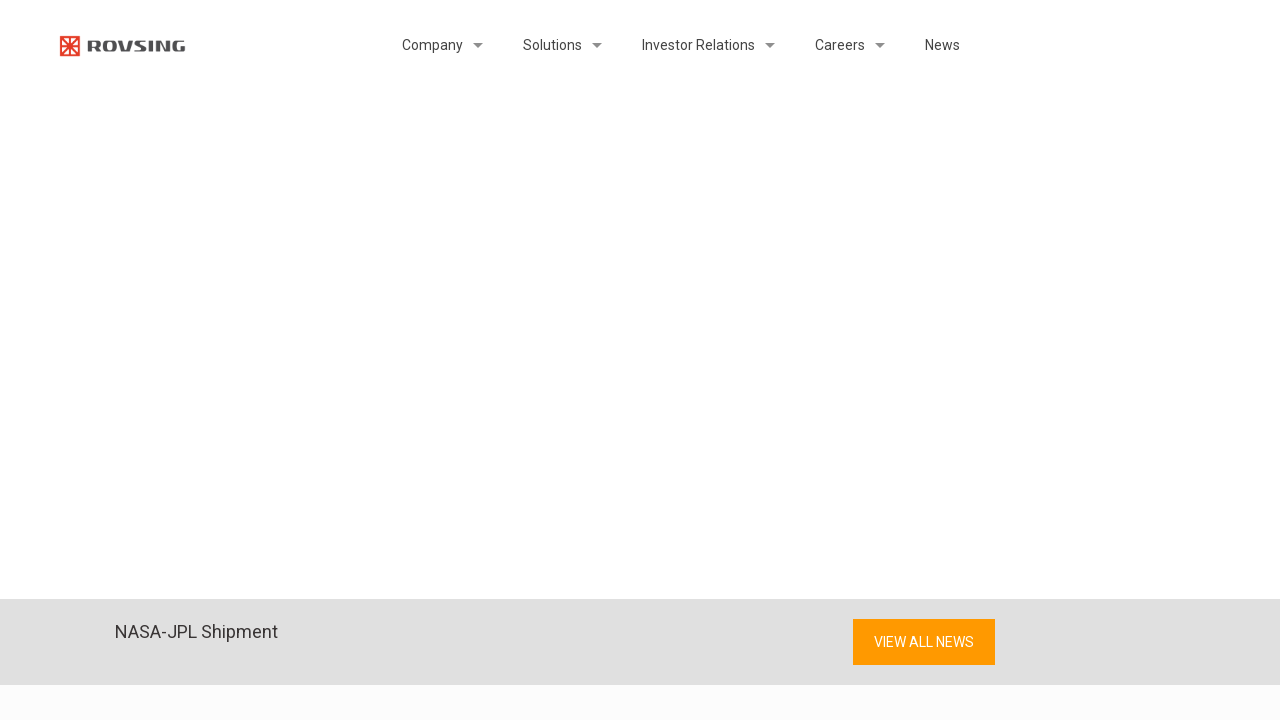

Hovered over Company menu item at (432, 45) on li#menu-item-3361
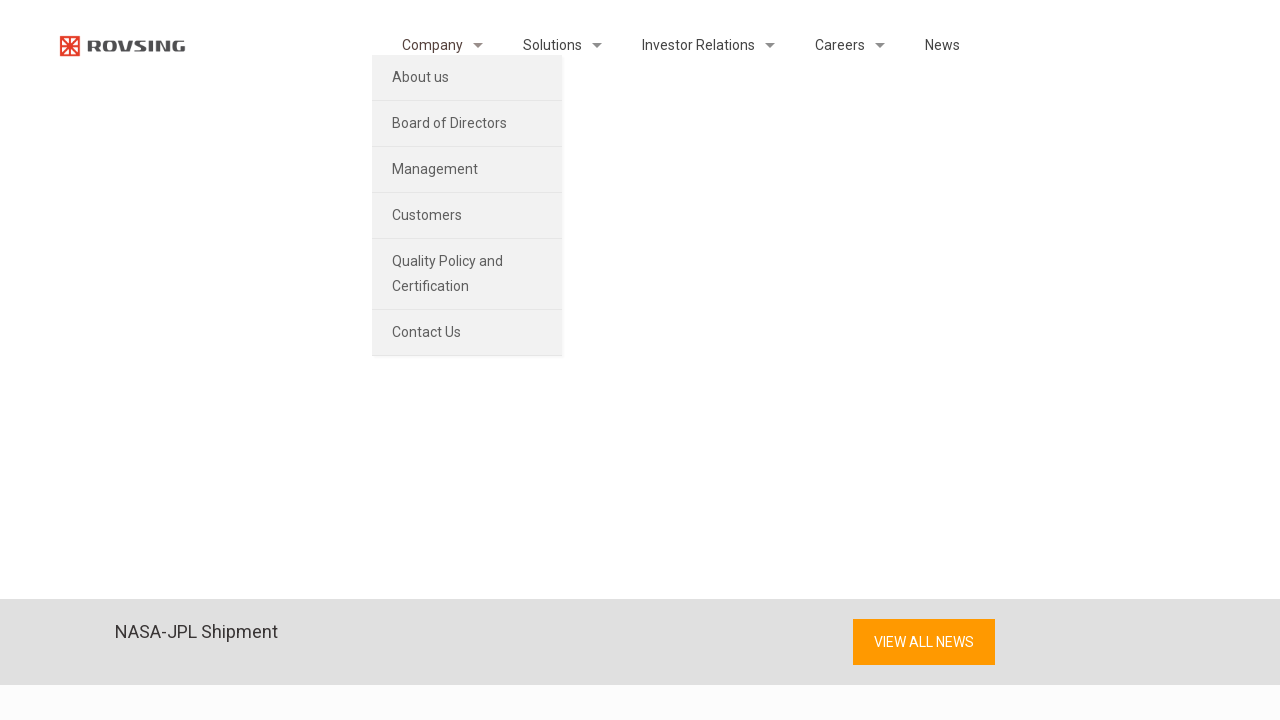

Clicked Management submenu at (467, 170) on li#menu-item-3008
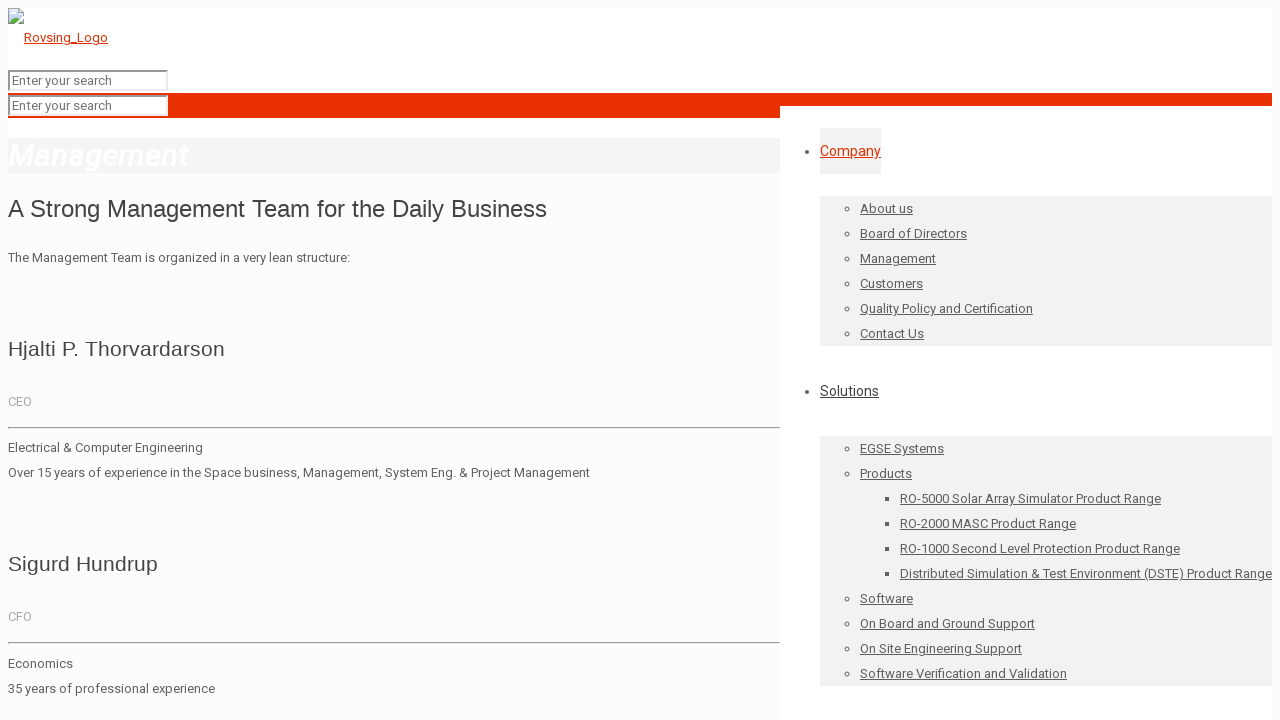

Navigation to Management page completed
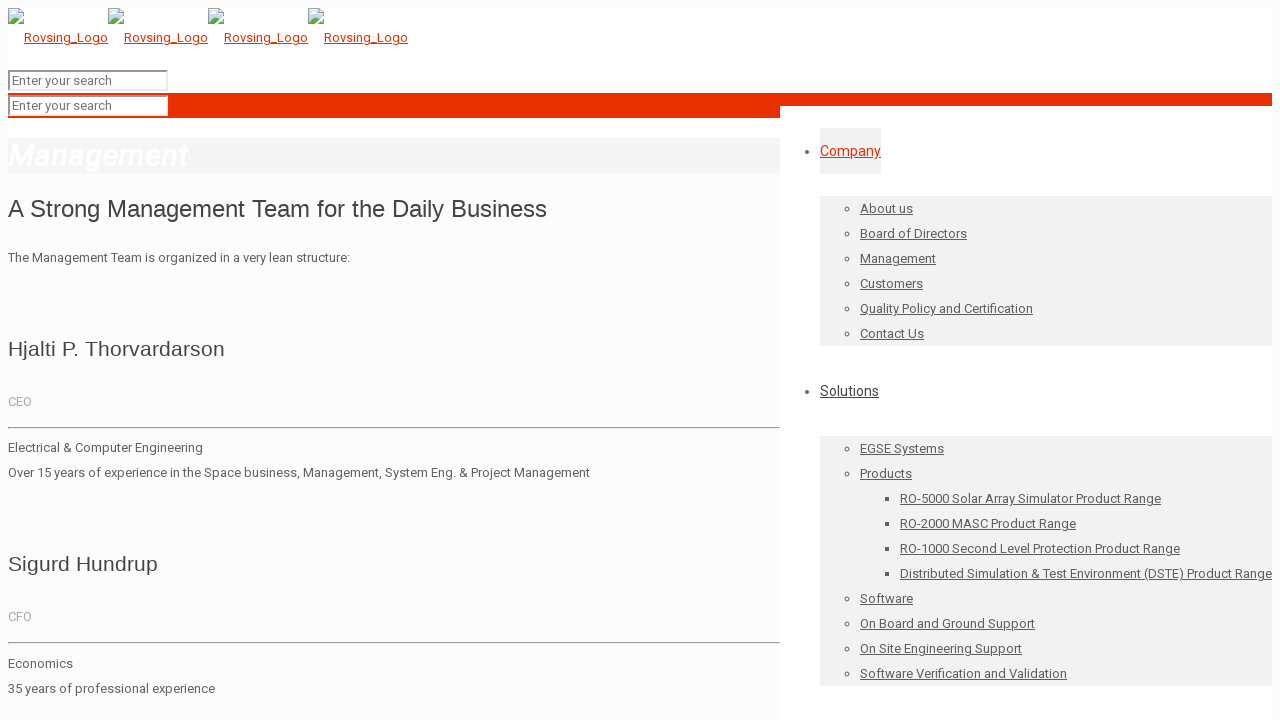

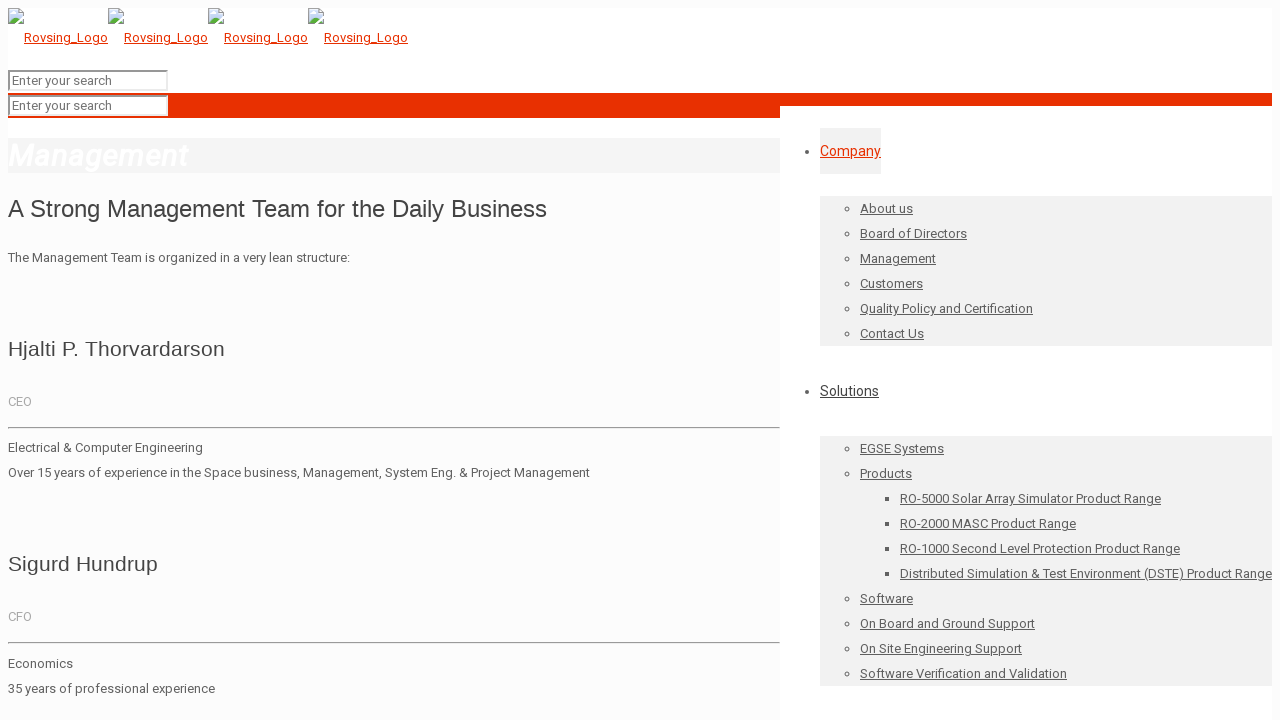